Navigates to the BTES website, clicks on Contact Us link, scrolls down, and fills in the contact form with first and last name

Starting URL: https://www.btes.co.in/

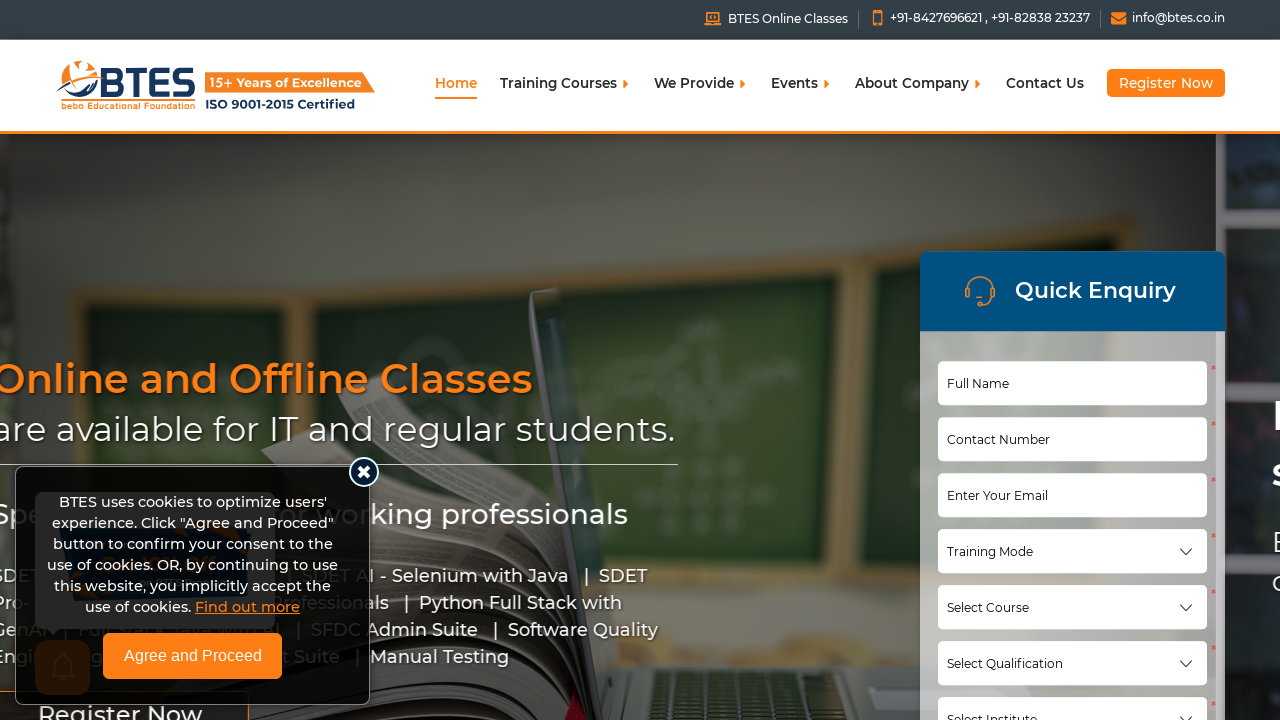

Clicked on Contact Us link at (1044, 83) on xpath=//a[contains(text(),'Contact Us')]
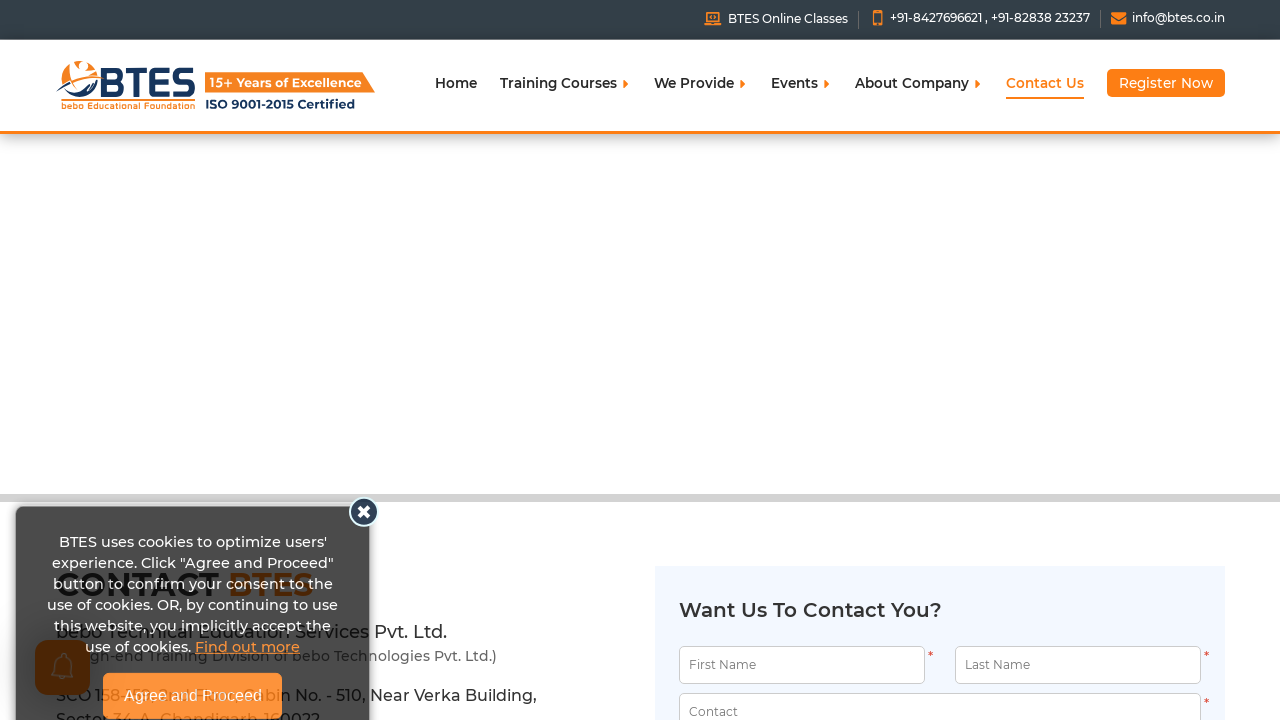

Scrolled down 400 pixels to reveal the contact form
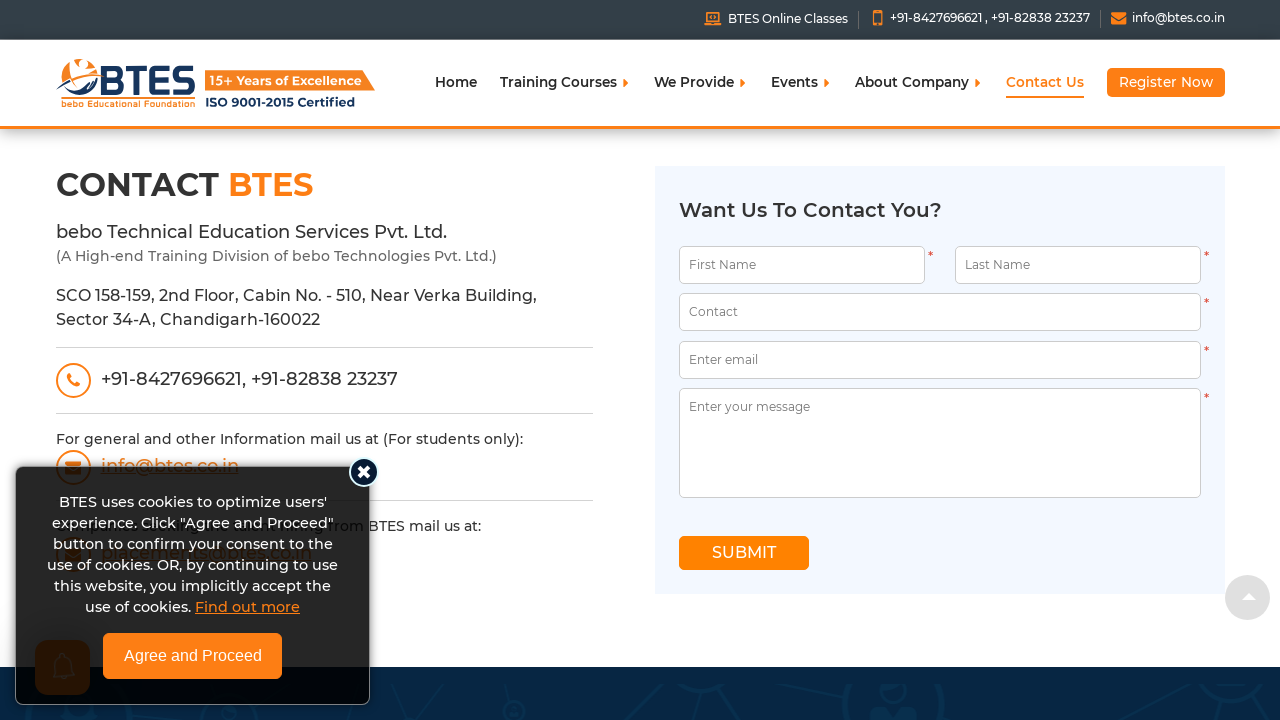

Filled in first name field with 'John' on #firstName
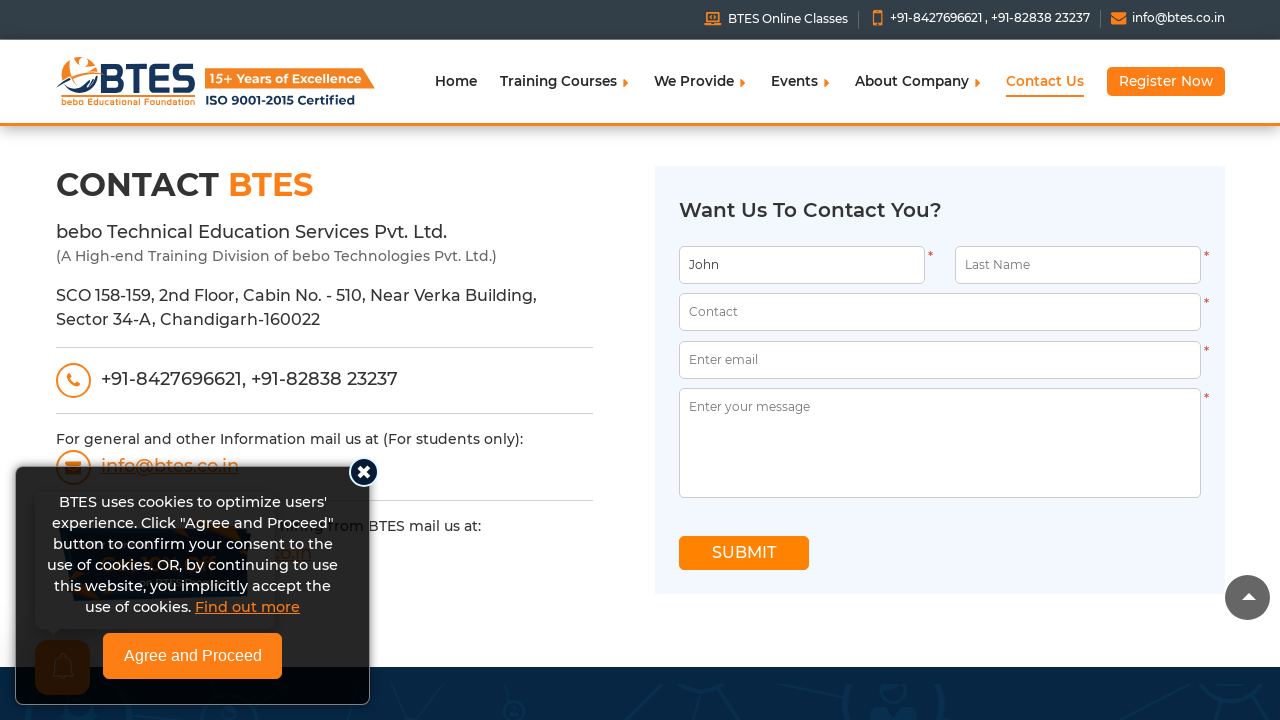

Filled in last name field with 'Smith' on #lastName
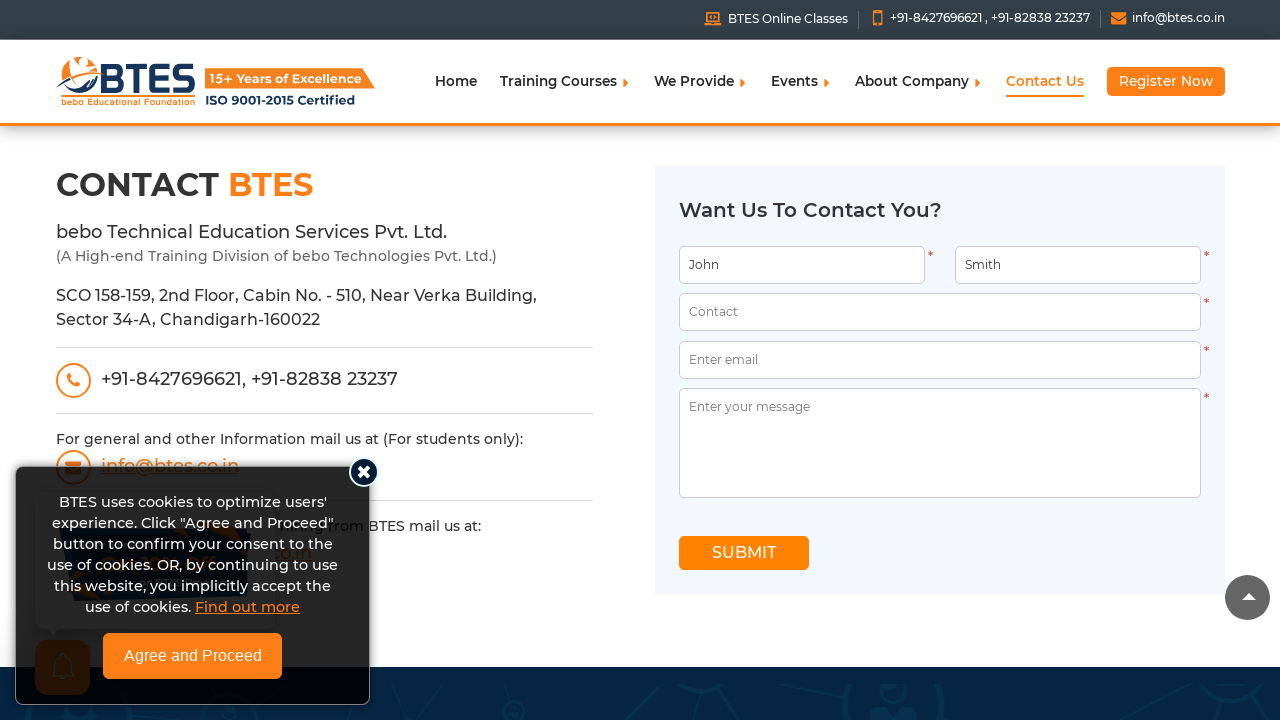

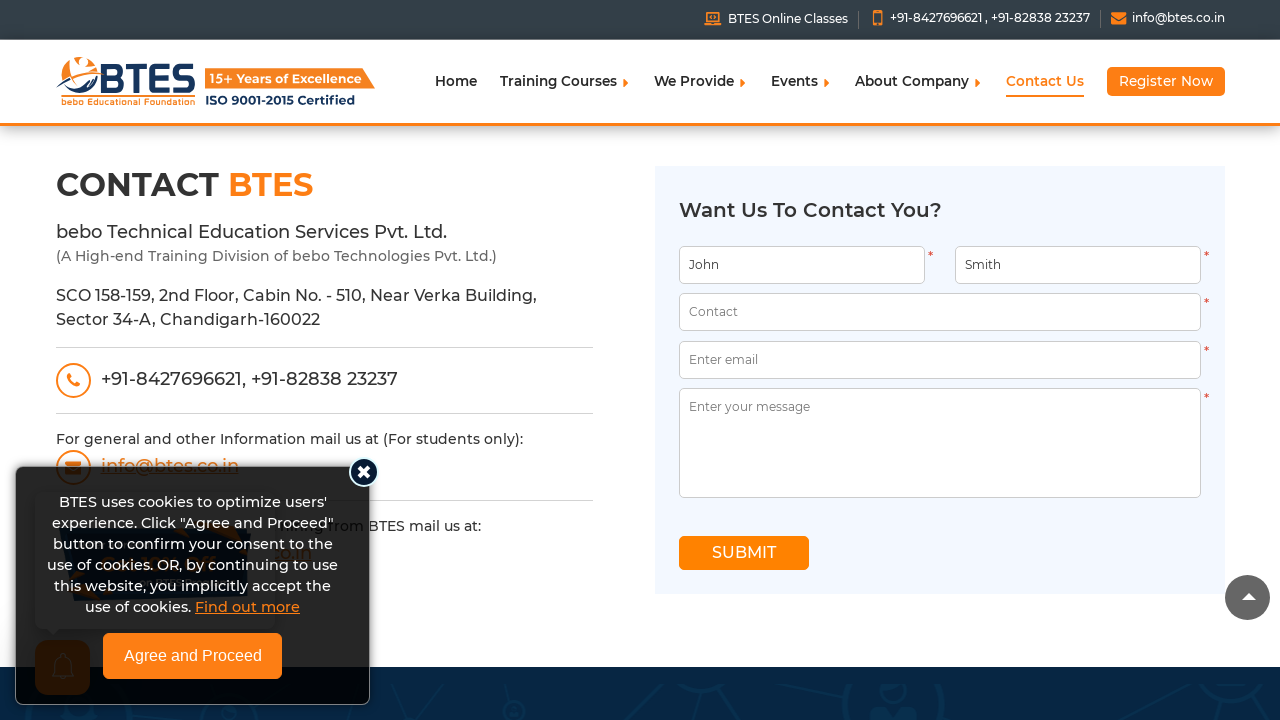